Navigates to an SVG map of India and verifies that state path elements are present in the SVG visualization

Starting URL: https://www.amcharts.com/svg-maps/?map=india

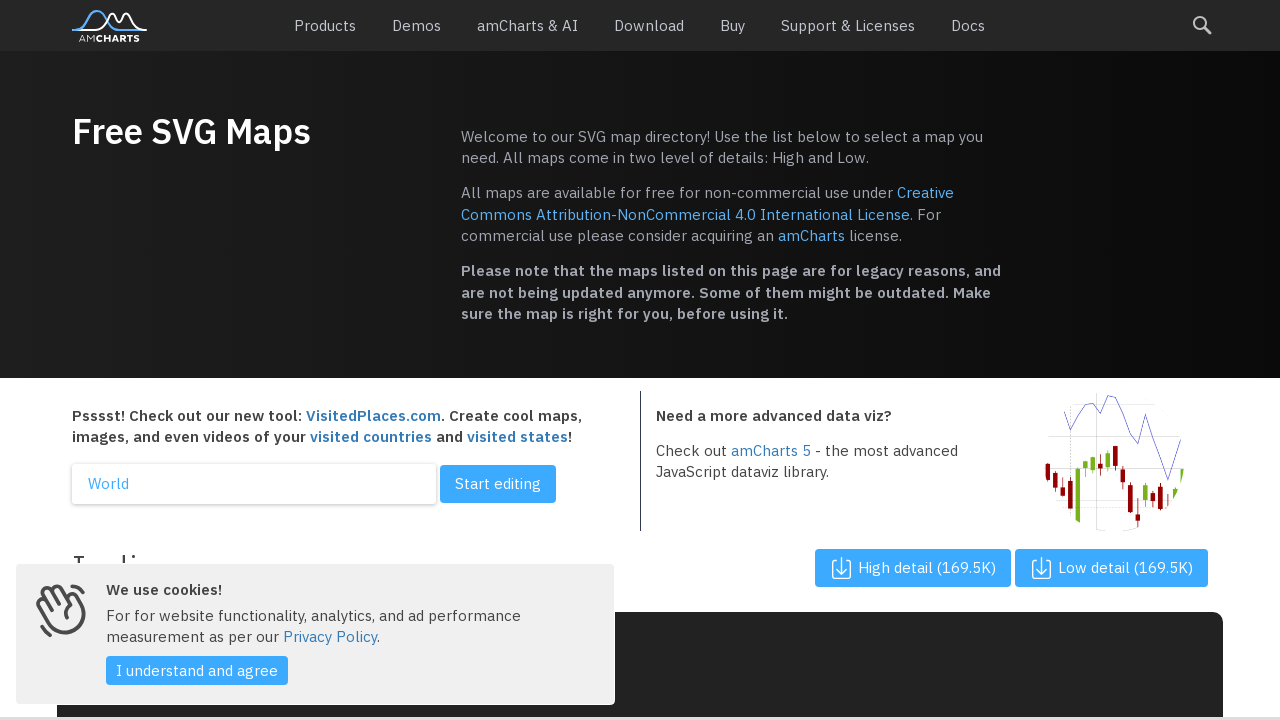

Navigated to SVG map of India
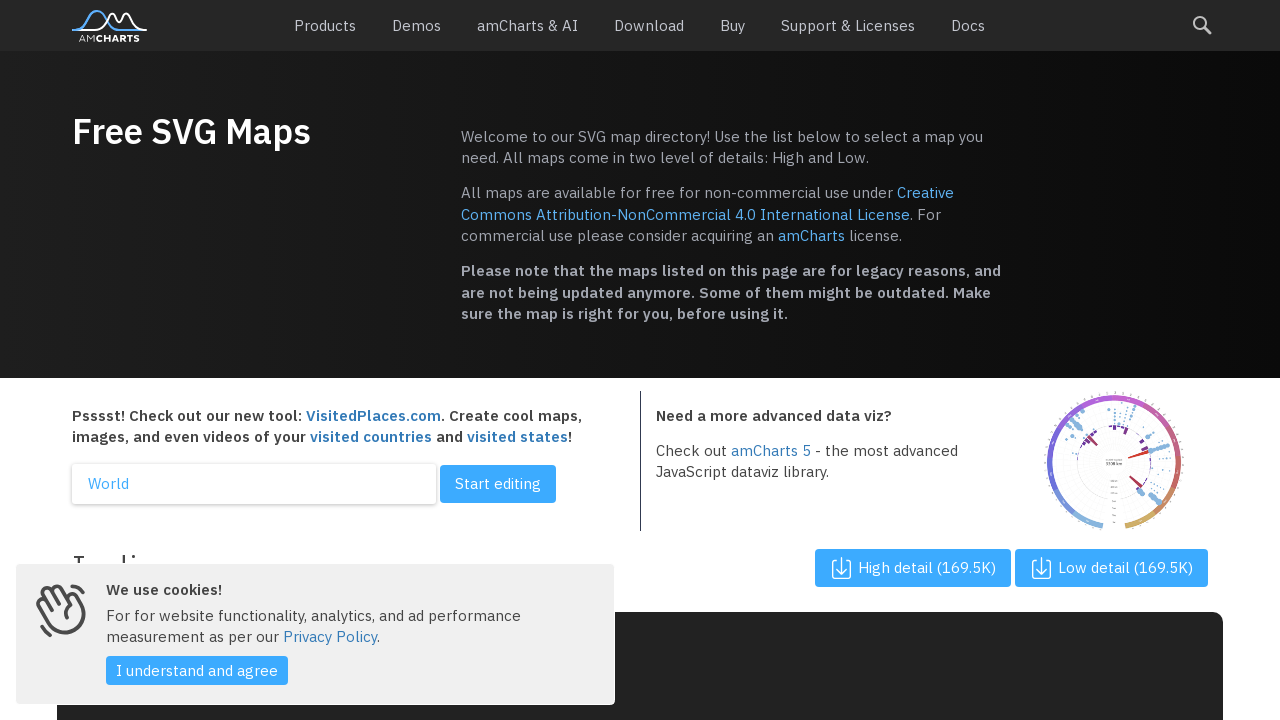

SVG map loaded with state path elements
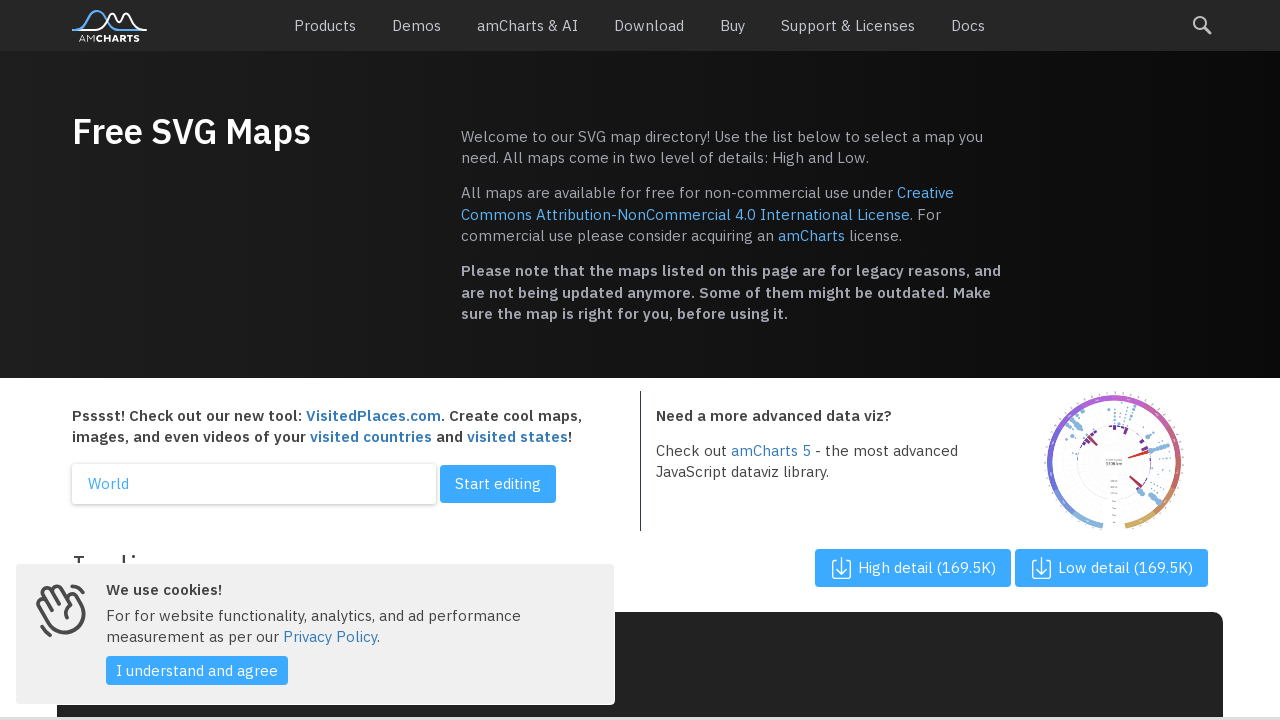

Located 1 state path elements in SVG
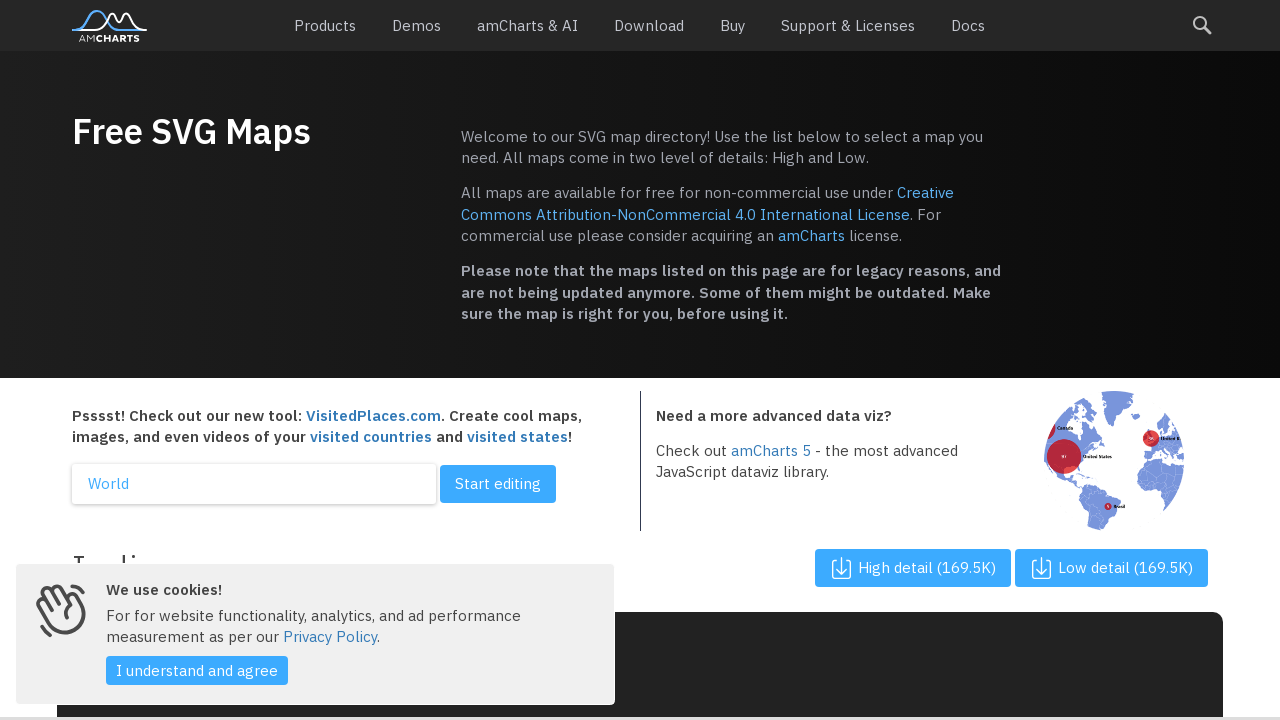

Assertion passed: state path elements are present in the SVG map
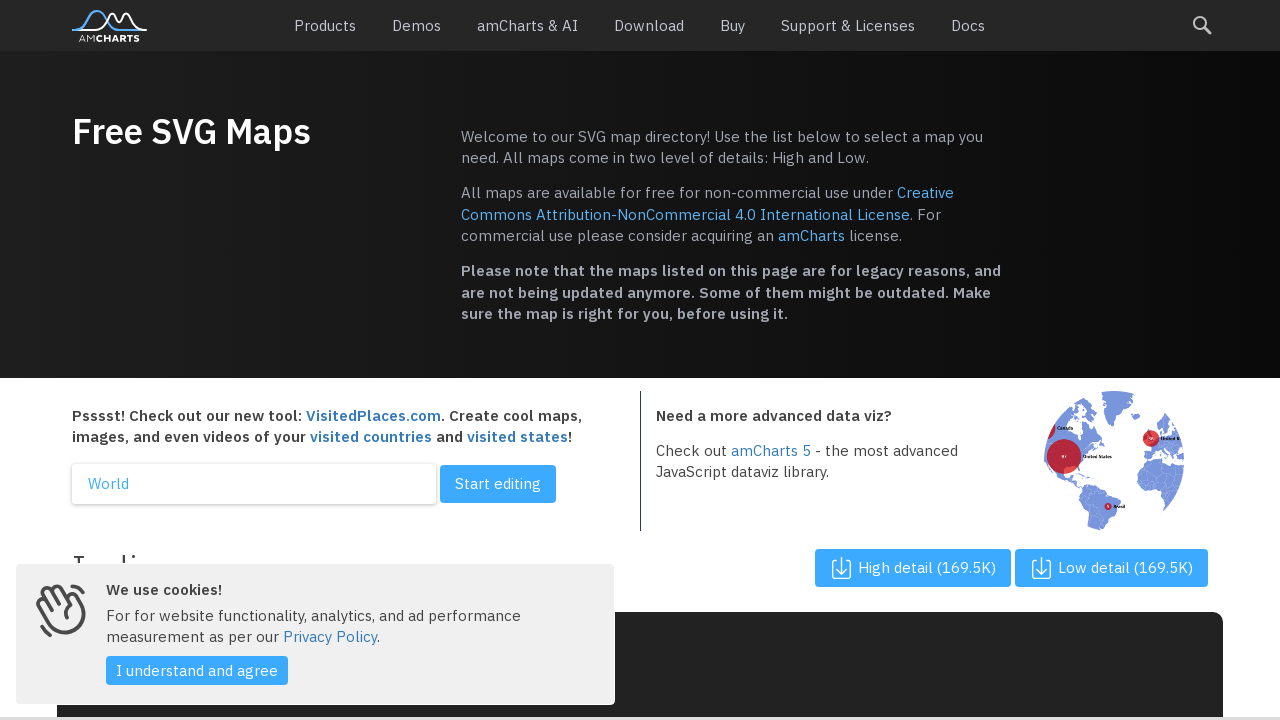

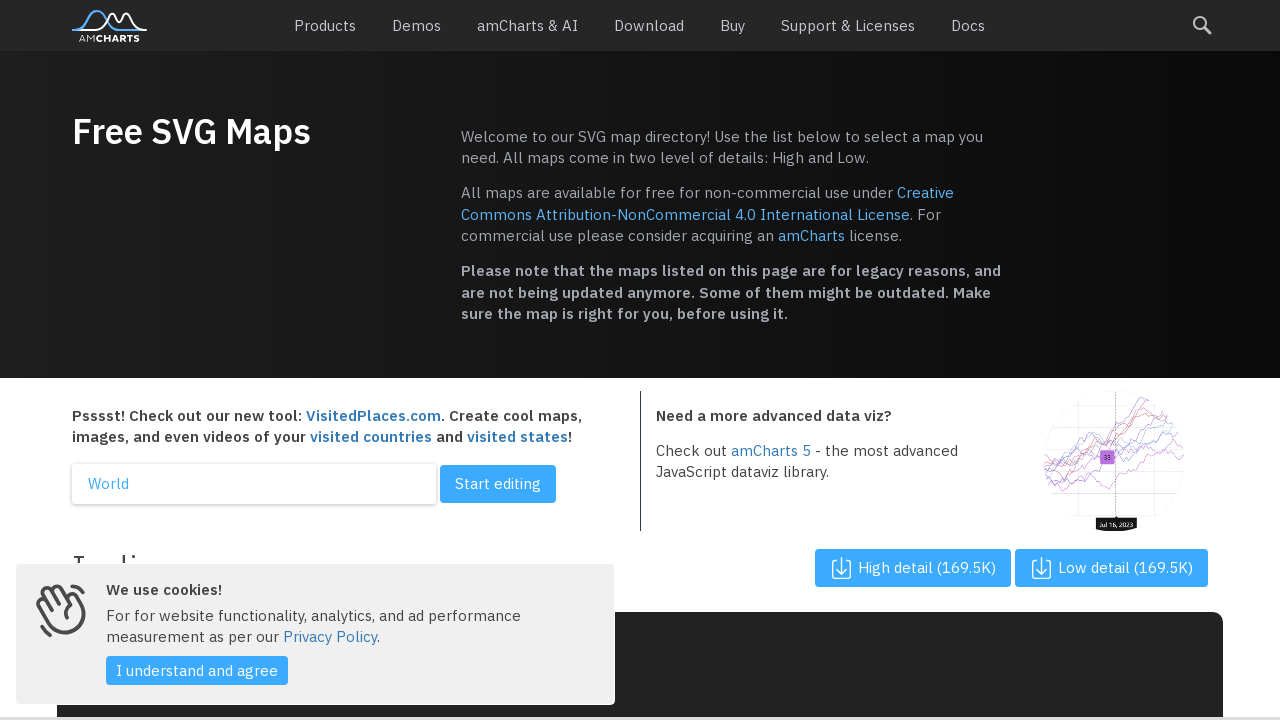